Tests JavaScript prompt alert handling by clicking the prompt button, verifying the alert text, entering text into the prompt, accepting it, and verifying the result message.

Starting URL: https://testcenter.techproeducation.com/index.php?page=javascript-alerts

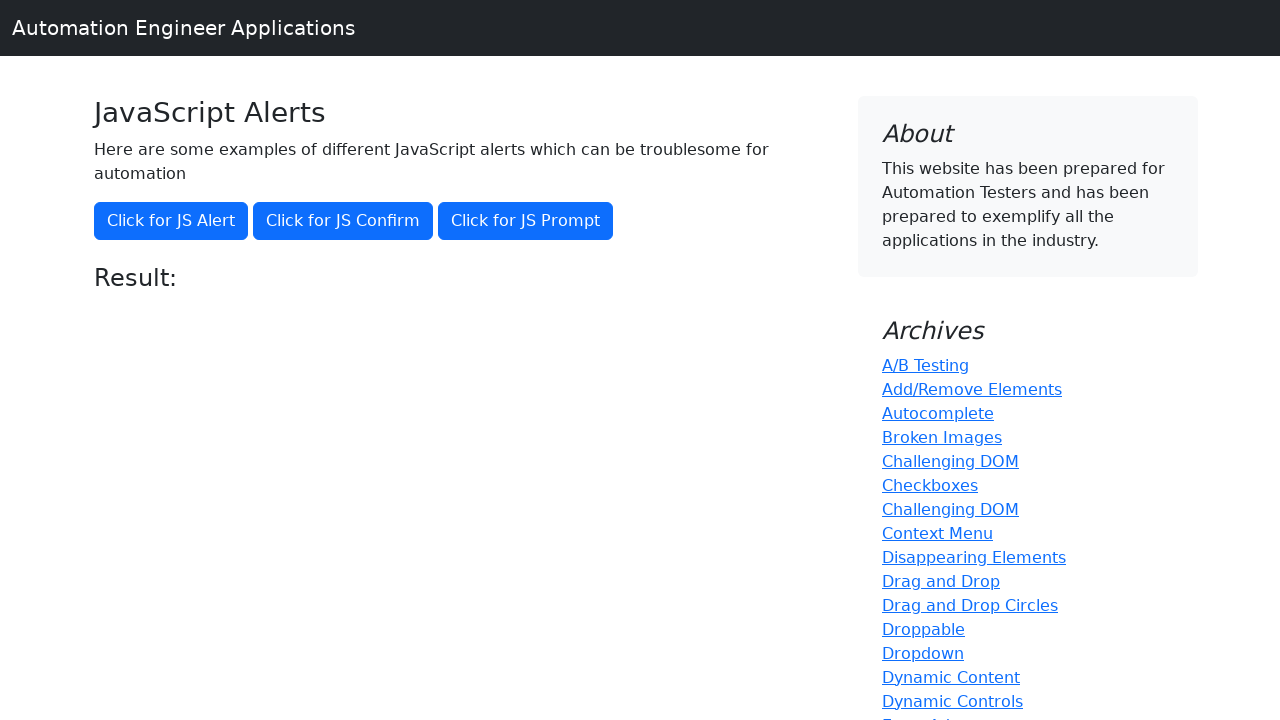

Verified prompt text is 'I am a JS prompt' at (526, 221) on xpath=//button[@onclick='jsPrompt()']
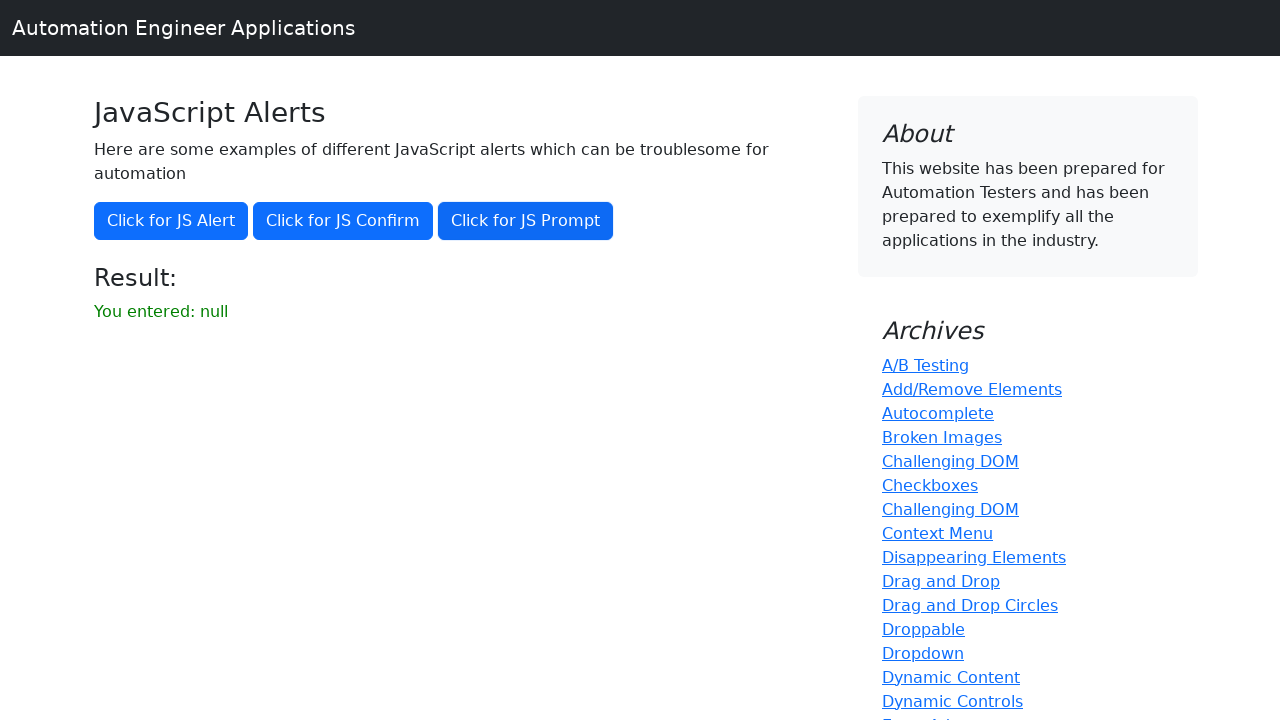

Clicked the JS prompt button to trigger dialog handler at (526, 221) on xpath=//button[@onclick='jsPrompt()']
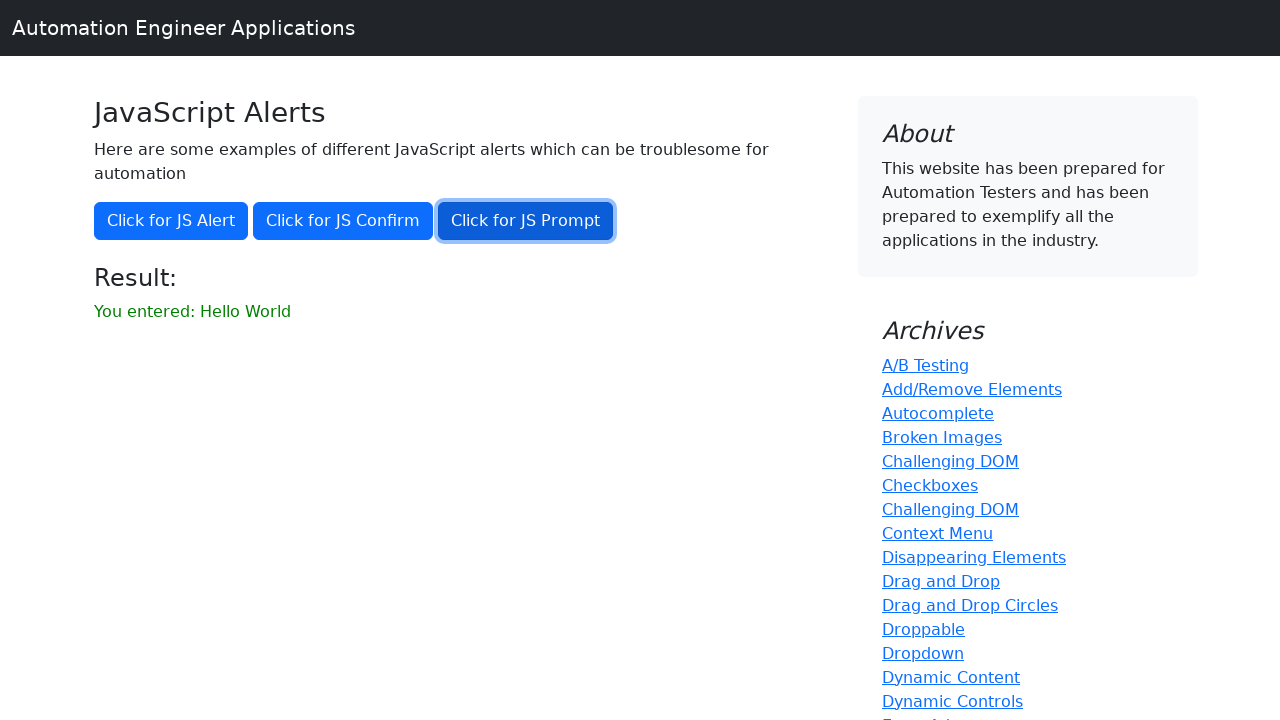

Result element loaded on page
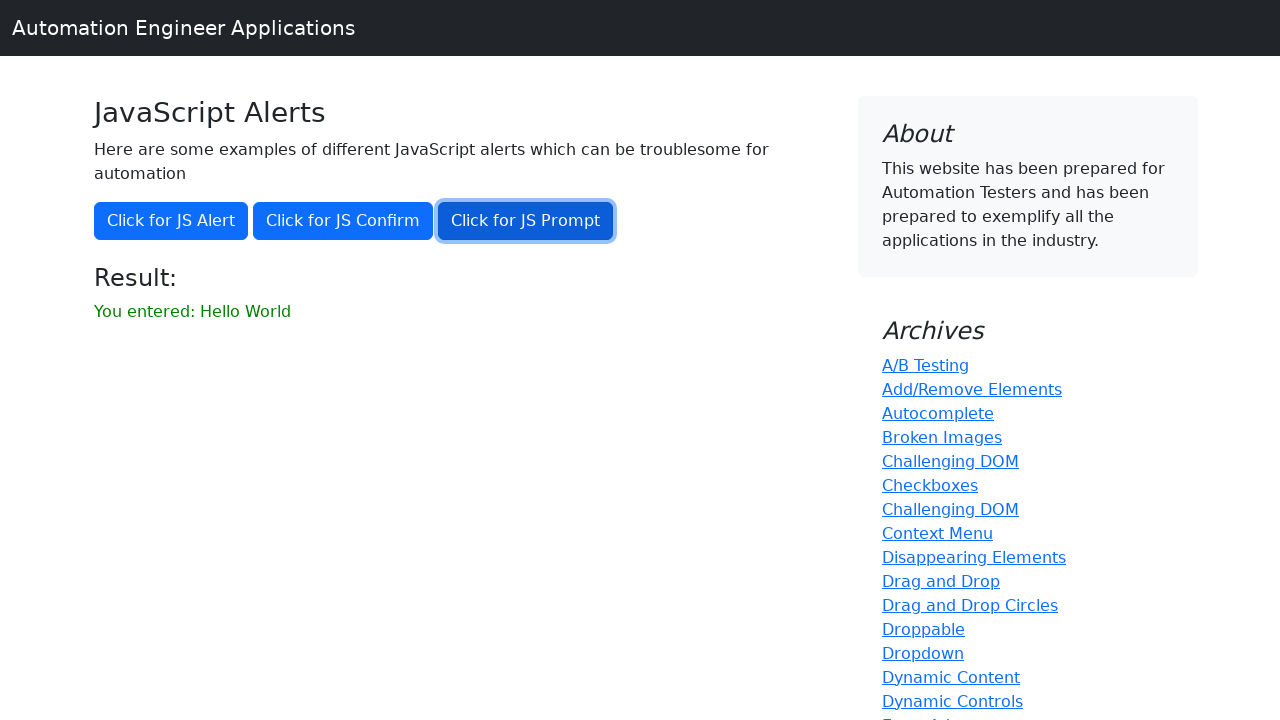

Retrieved result text from page
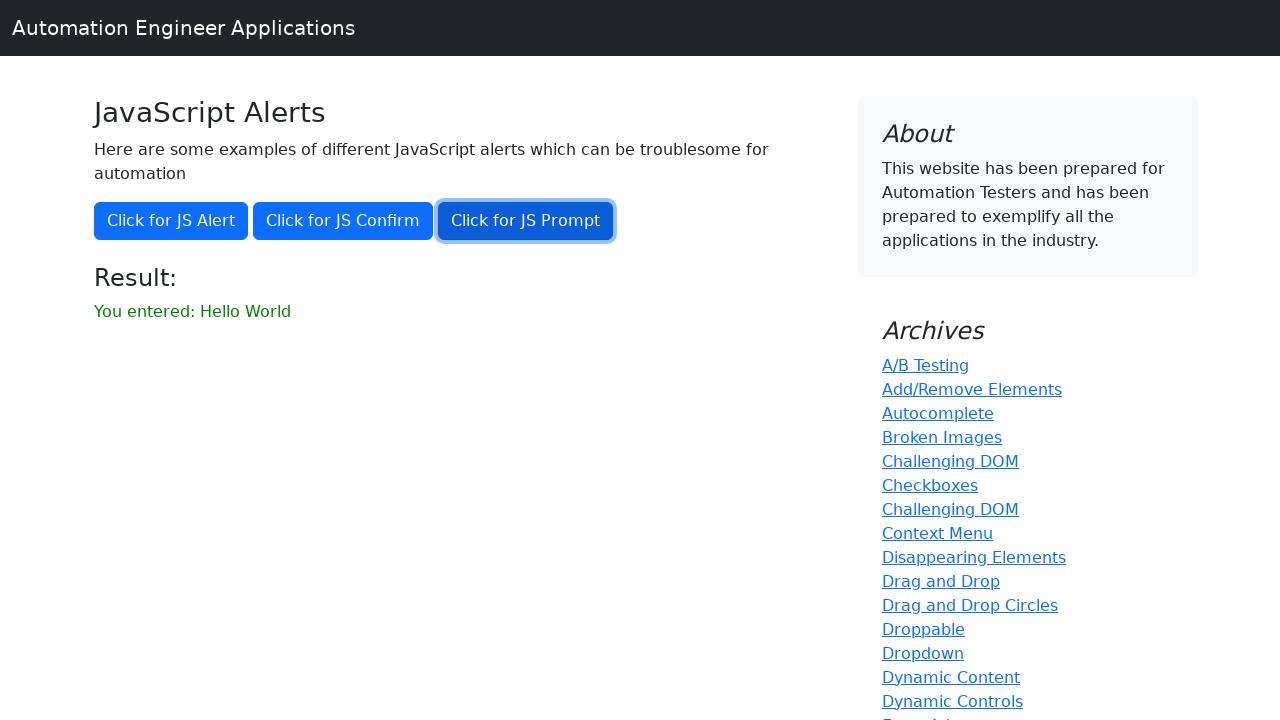

Verified result text matches expected value 'You entered: Hello World'
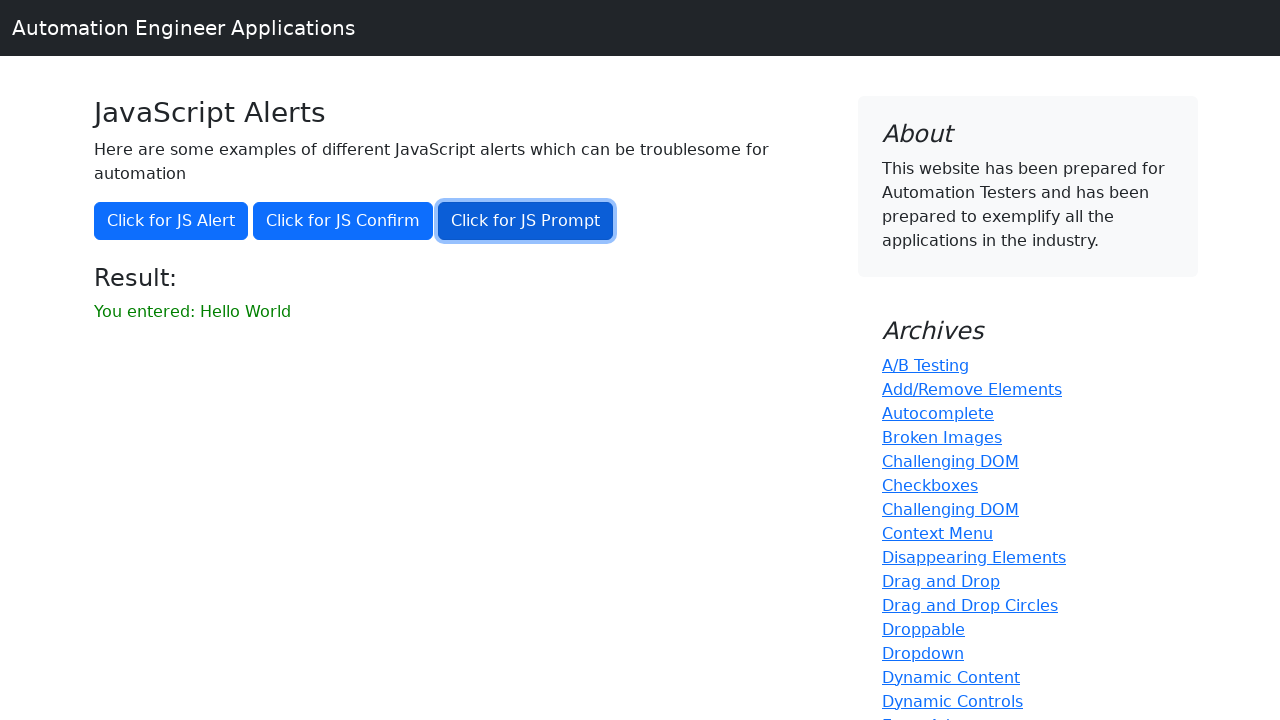

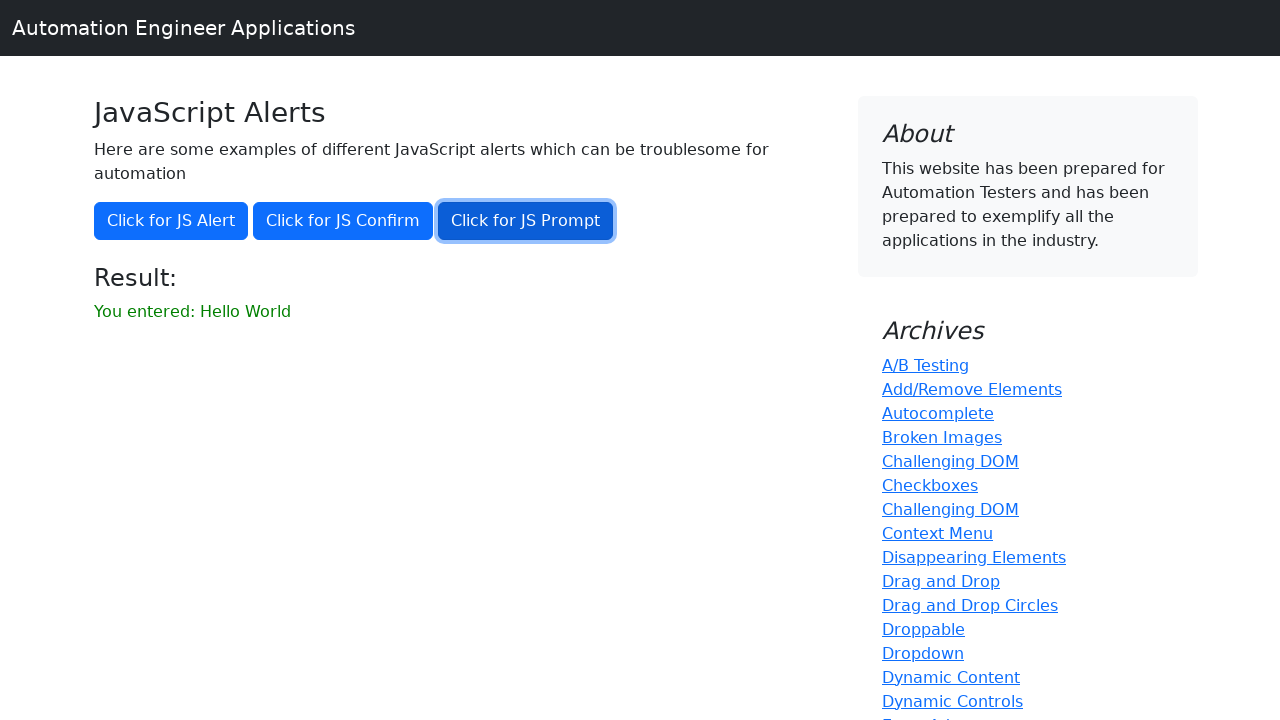